Tests editing a todo item by double-clicking, filling new text, and pressing Enter

Starting URL: https://demo.playwright.dev/todomvc

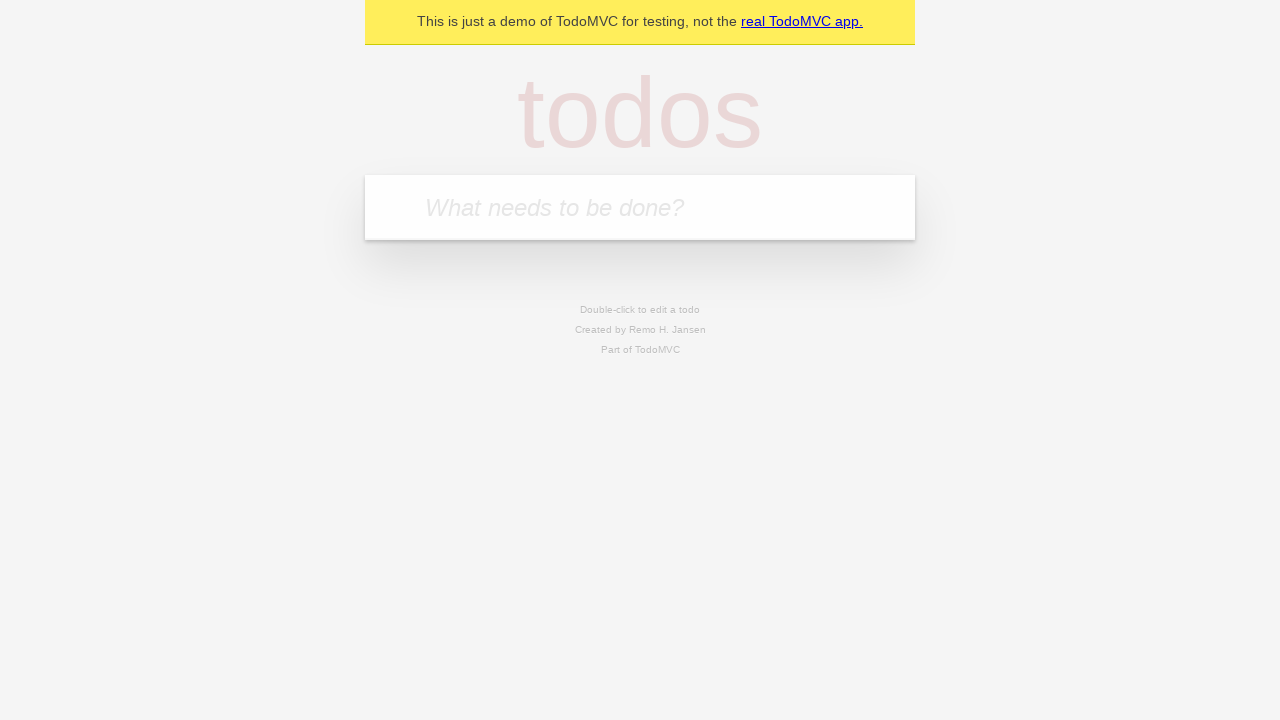

Filled todo input with 'buy some cheese' on internal:attr=[placeholder="What needs to be done?"i]
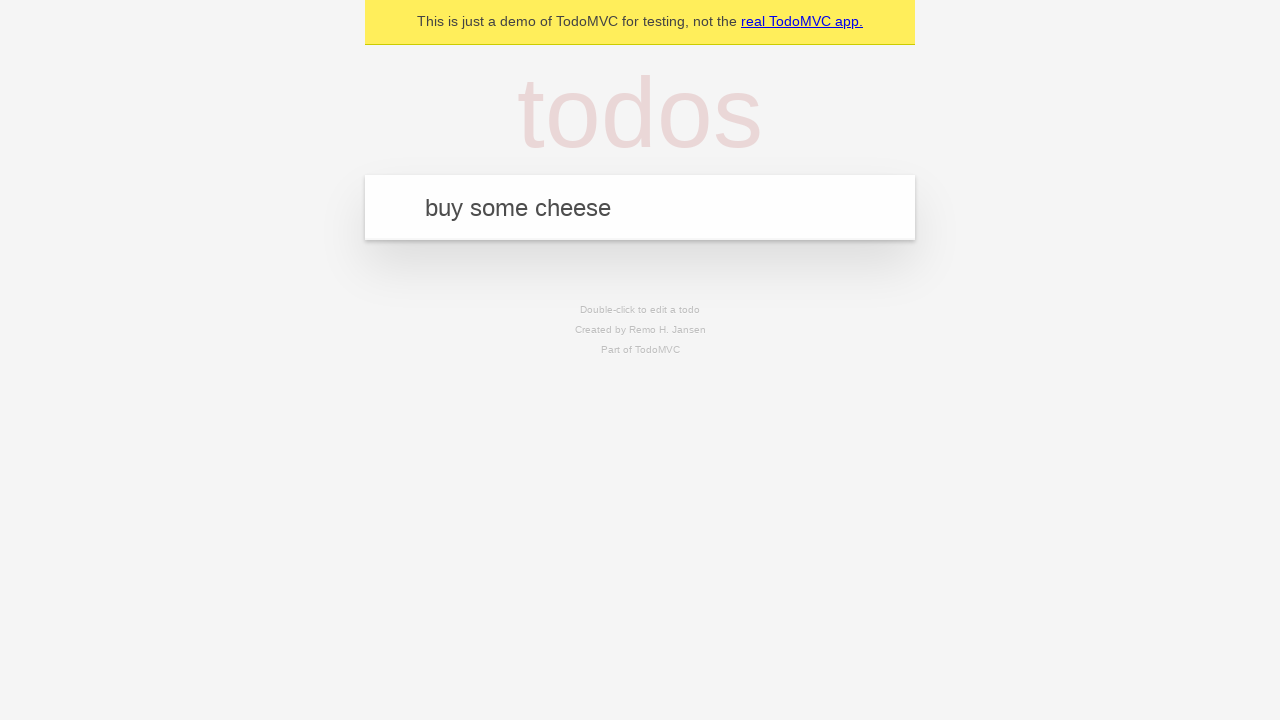

Pressed Enter to create todo 'buy some cheese' on internal:attr=[placeholder="What needs to be done?"i]
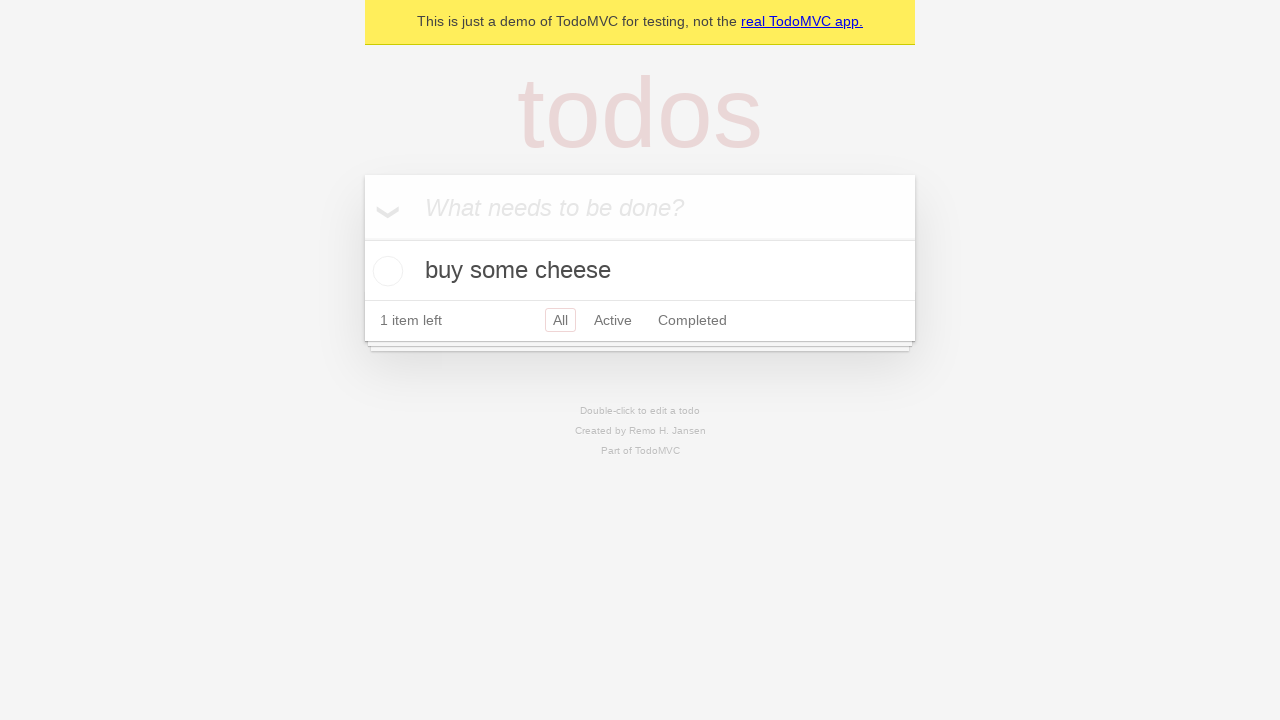

Filled todo input with 'feed the cat' on internal:attr=[placeholder="What needs to be done?"i]
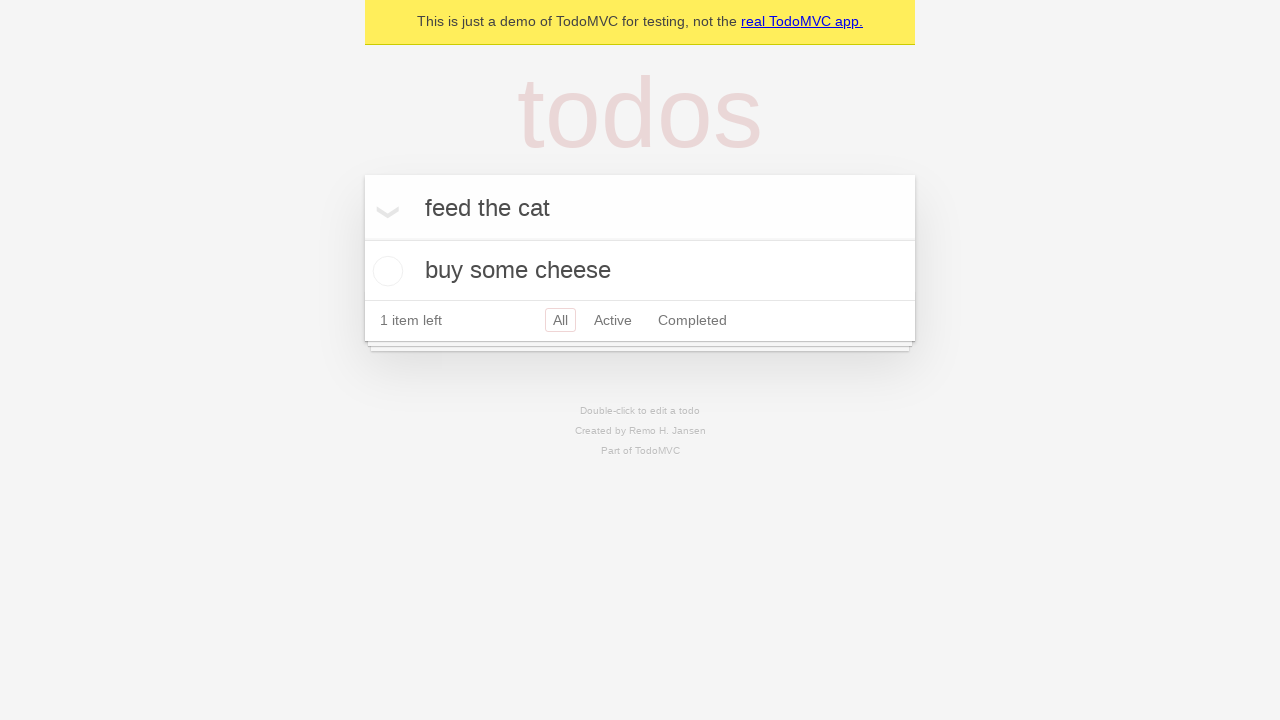

Pressed Enter to create todo 'feed the cat' on internal:attr=[placeholder="What needs to be done?"i]
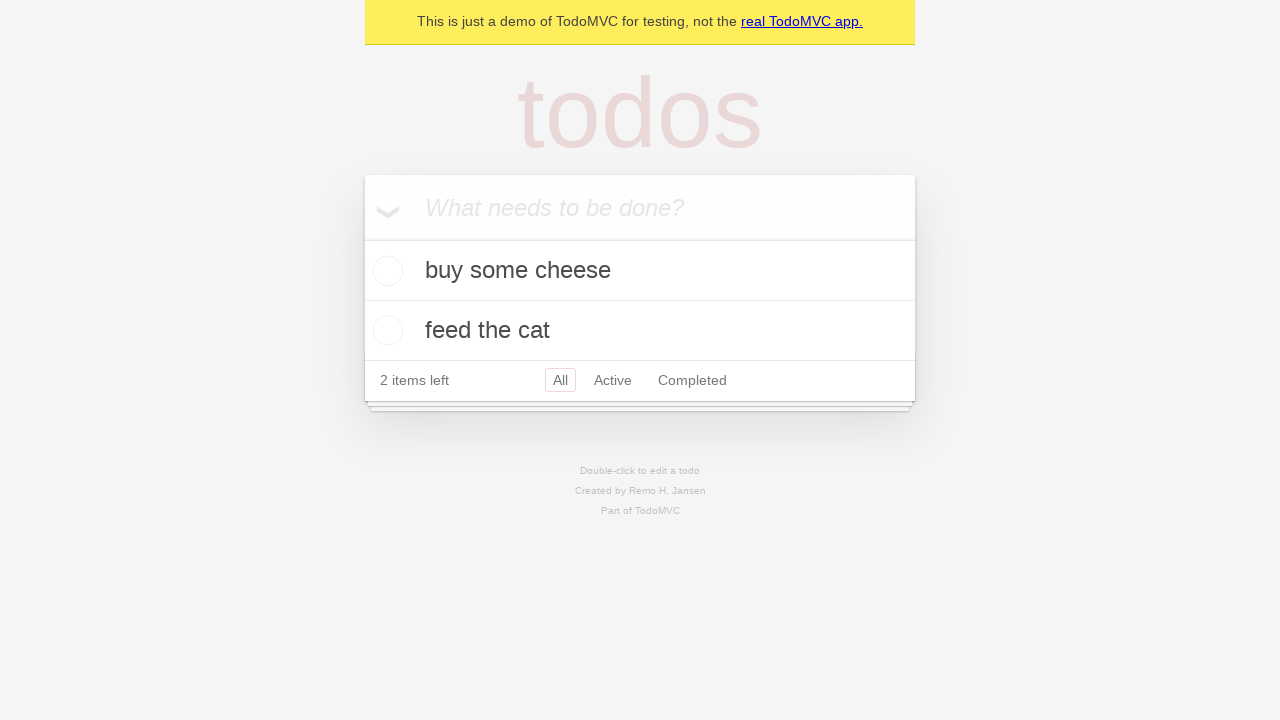

Filled todo input with 'book a doctors appointment' on internal:attr=[placeholder="What needs to be done?"i]
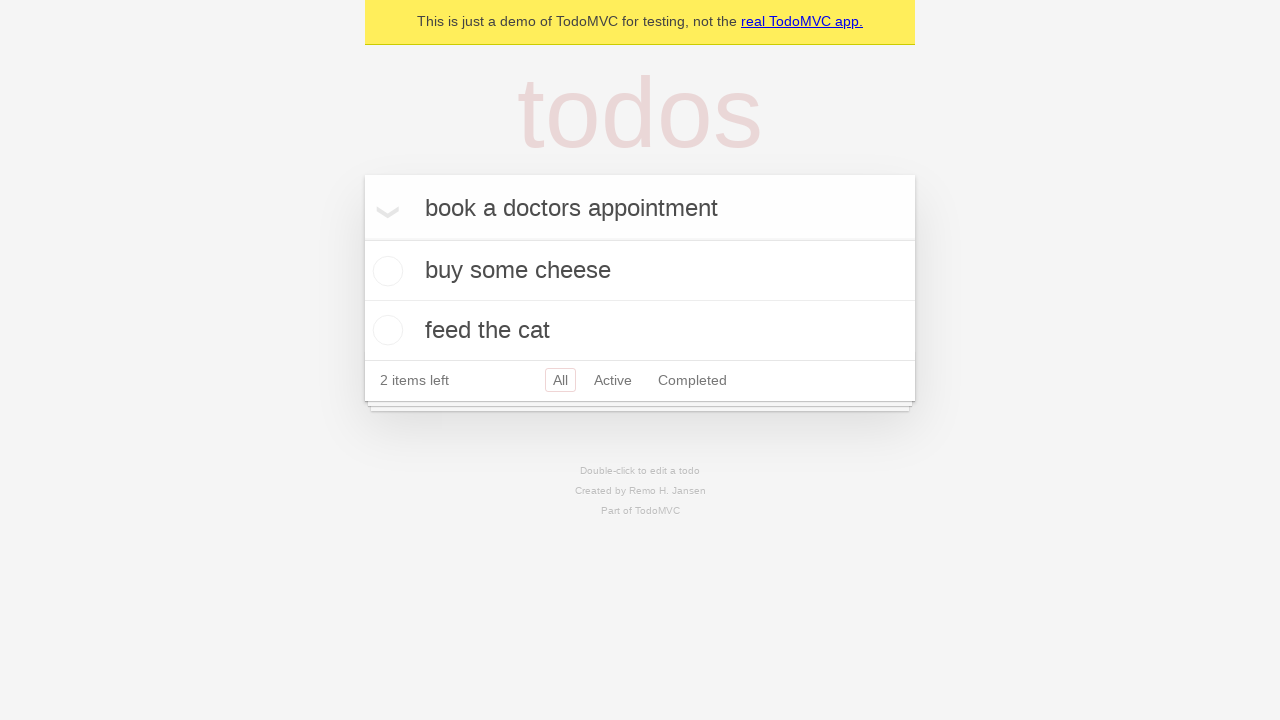

Pressed Enter to create todo 'book a doctors appointment' on internal:attr=[placeholder="What needs to be done?"i]
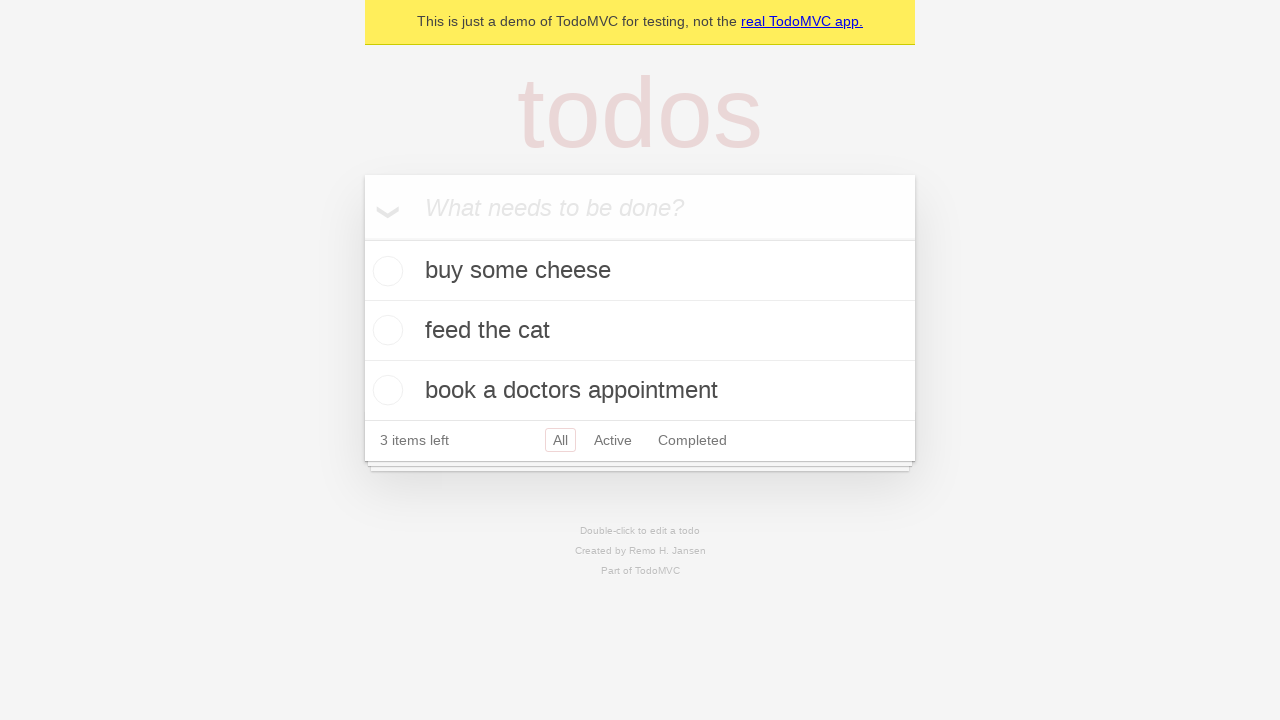

Waited for all 3 todo items to load
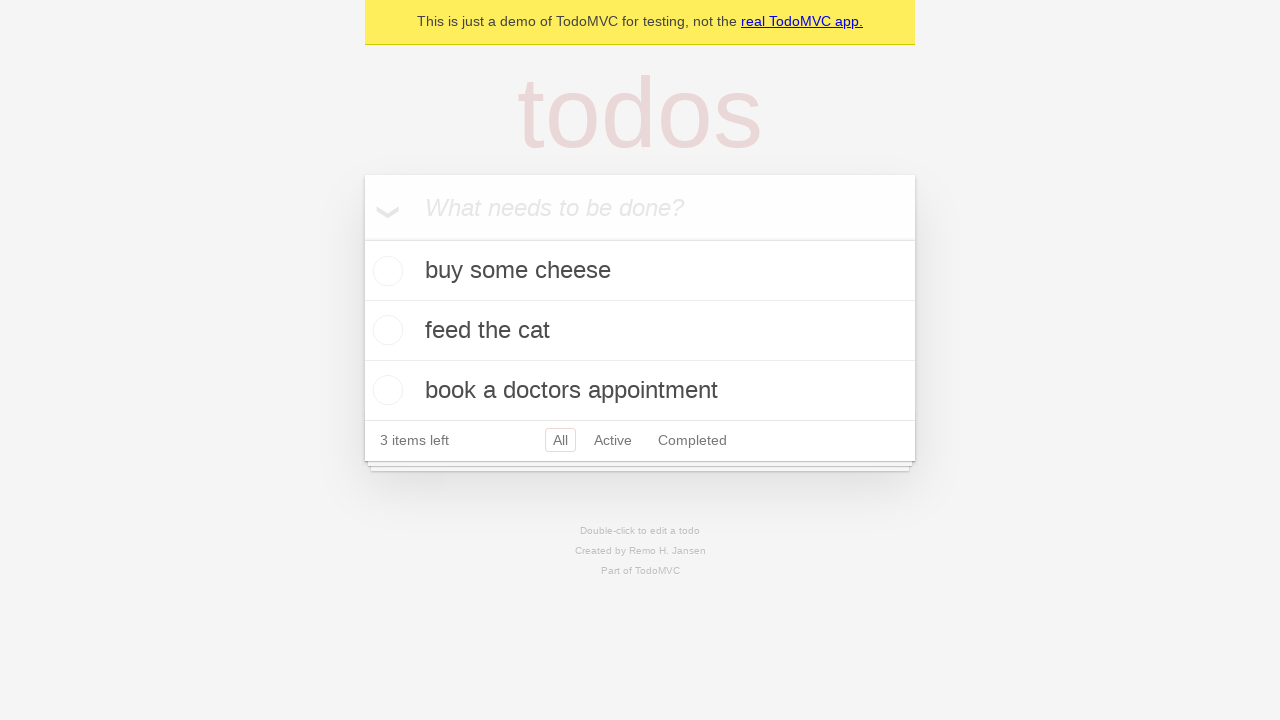

Double-clicked the second todo item to enter edit mode at (640, 331) on internal:testid=[data-testid="todo-item"s] >> nth=1
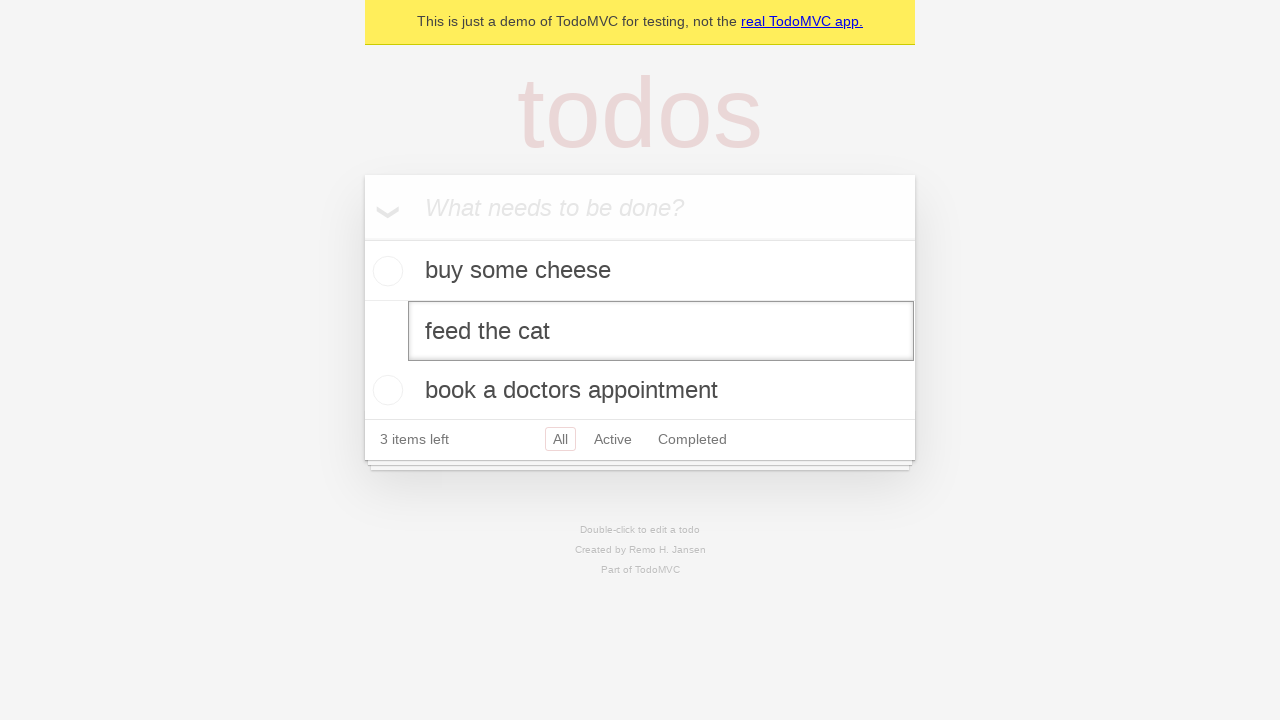

Filled edit textbox with new value 'buy some sausages' on internal:testid=[data-testid="todo-item"s] >> nth=1 >> internal:role=textbox[nam
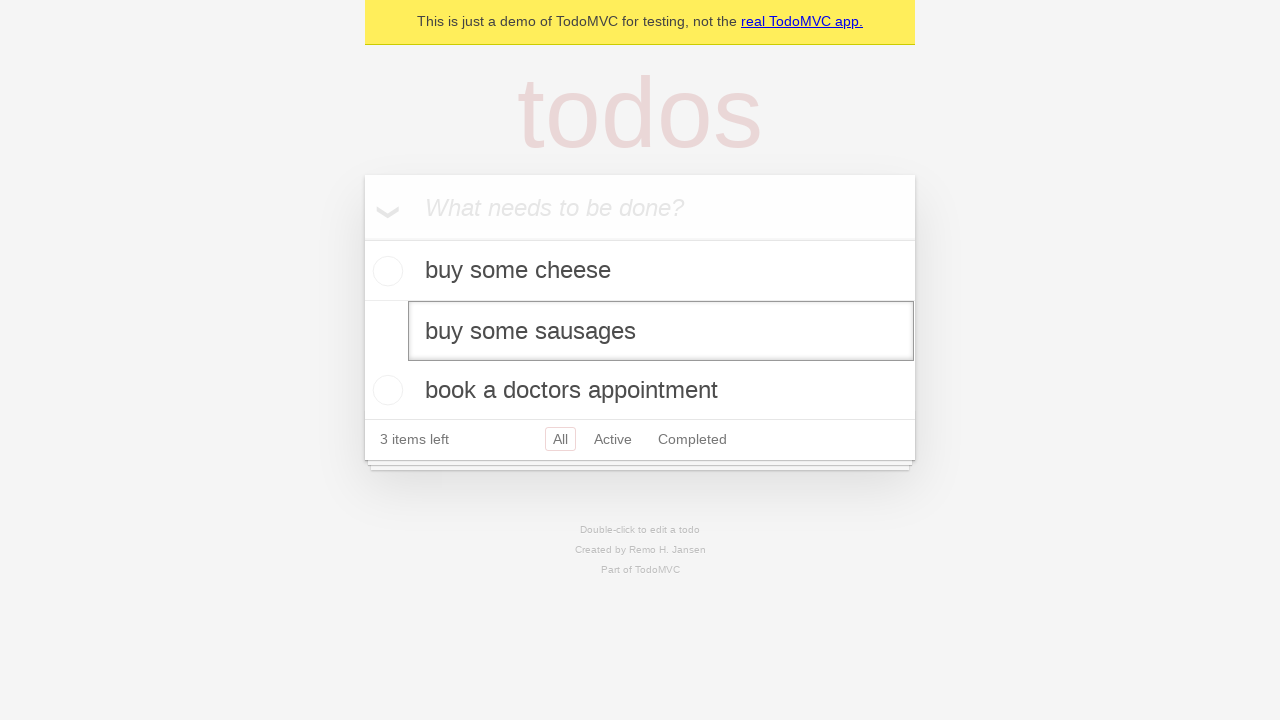

Pressed Enter to confirm the edited todo item on internal:testid=[data-testid="todo-item"s] >> nth=1 >> internal:role=textbox[nam
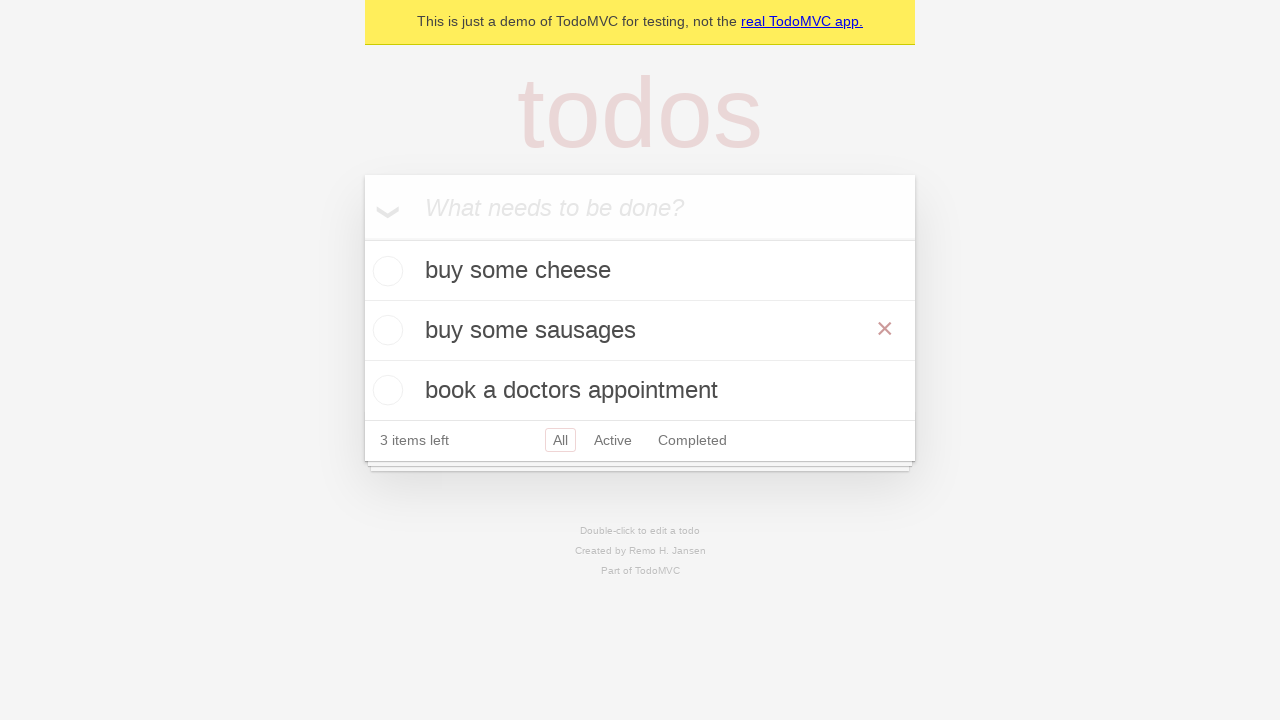

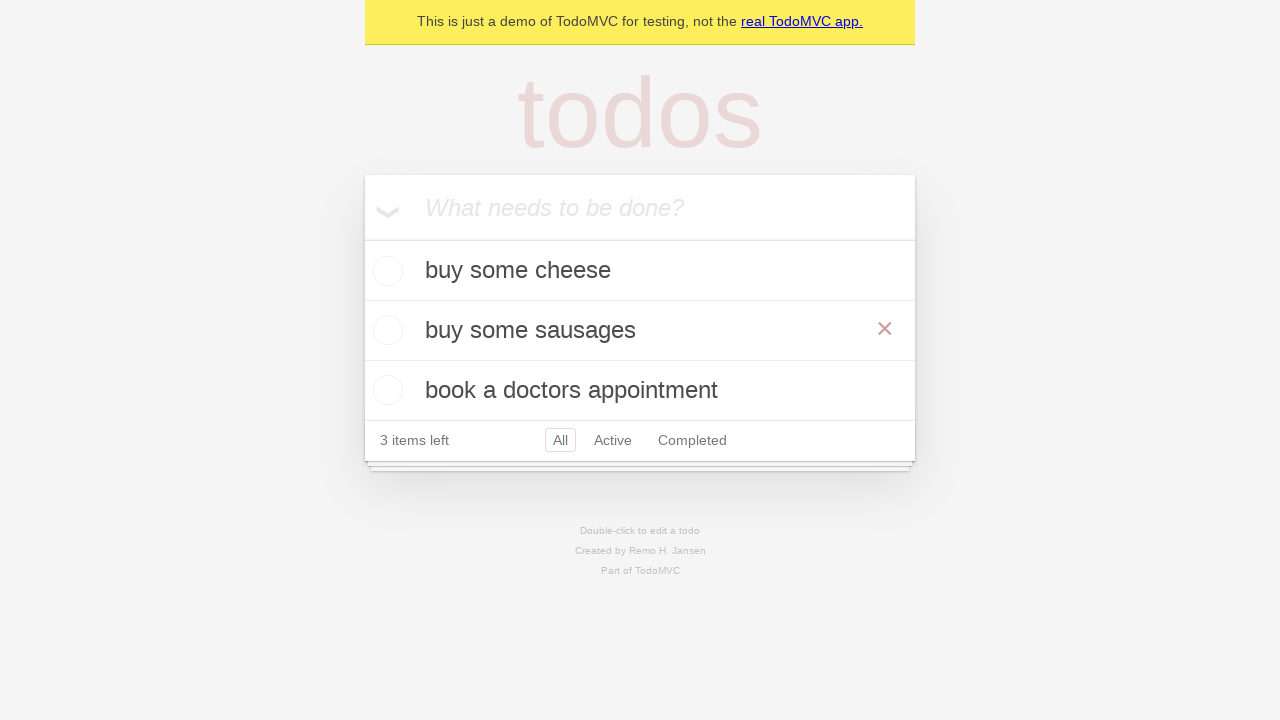